Navigates to a web table page and interacts with a table to locate a specific dessert row and verify its nutritional content cells are present

Starting URL: https://letcode.in/table

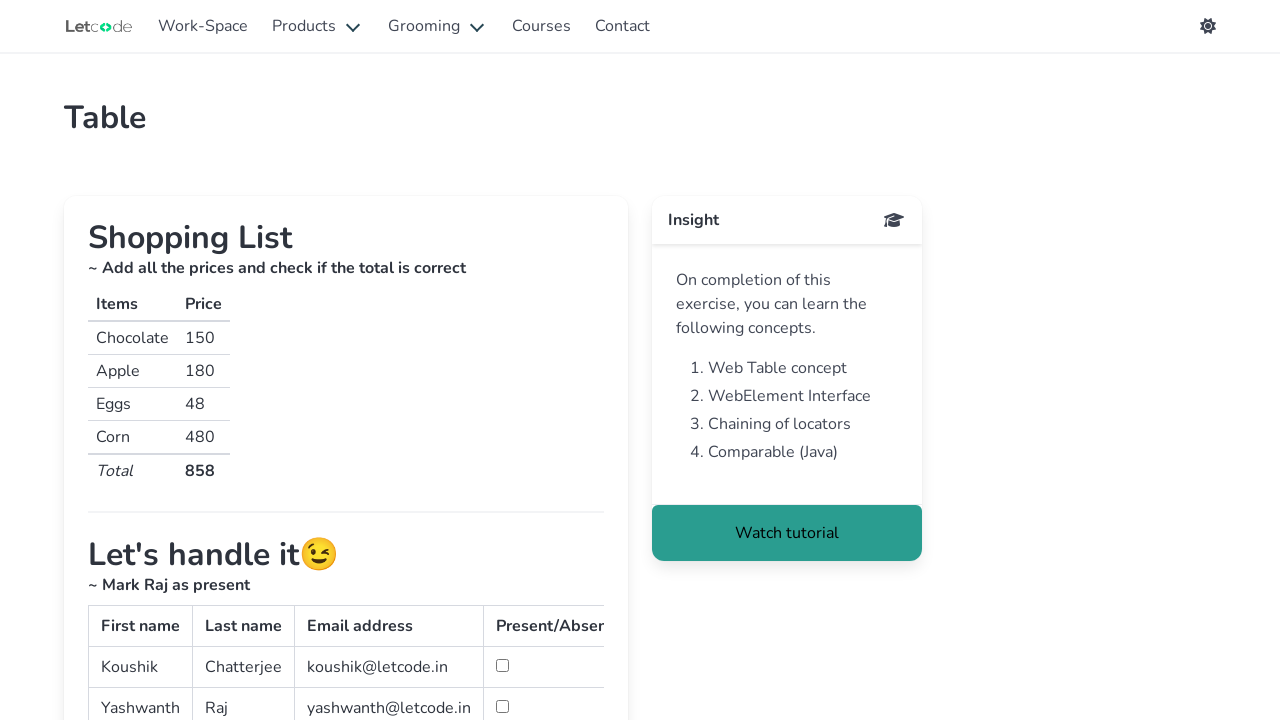

Waited for table rows to load
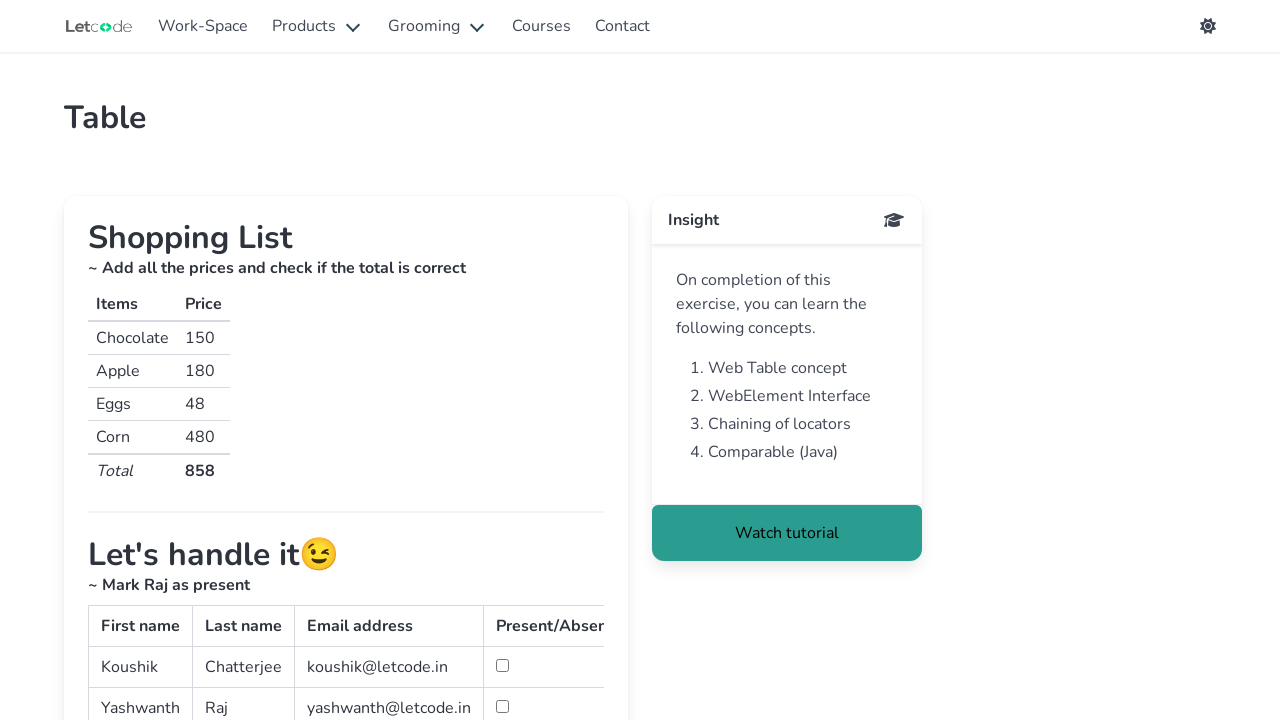

Located nutritional cells for 'Ice cream' dessert
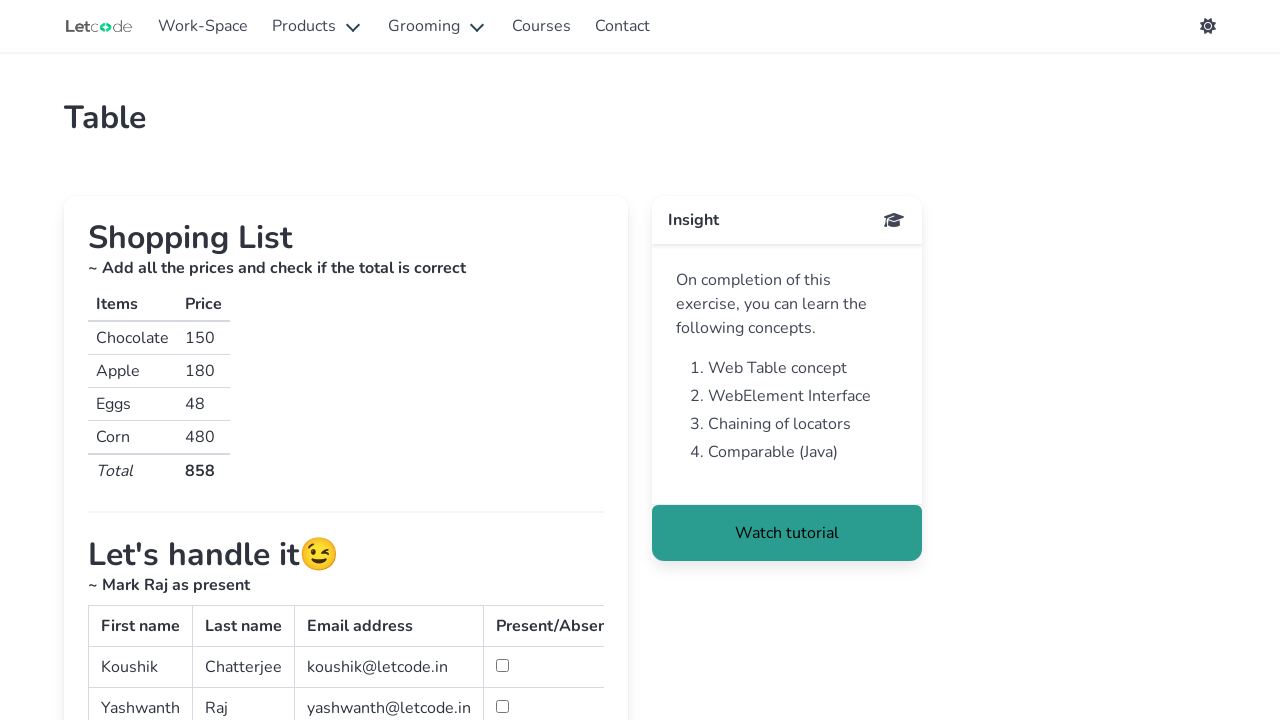

Verified that nutritional content cells exist for 'Ice cream' (found 5 cells)
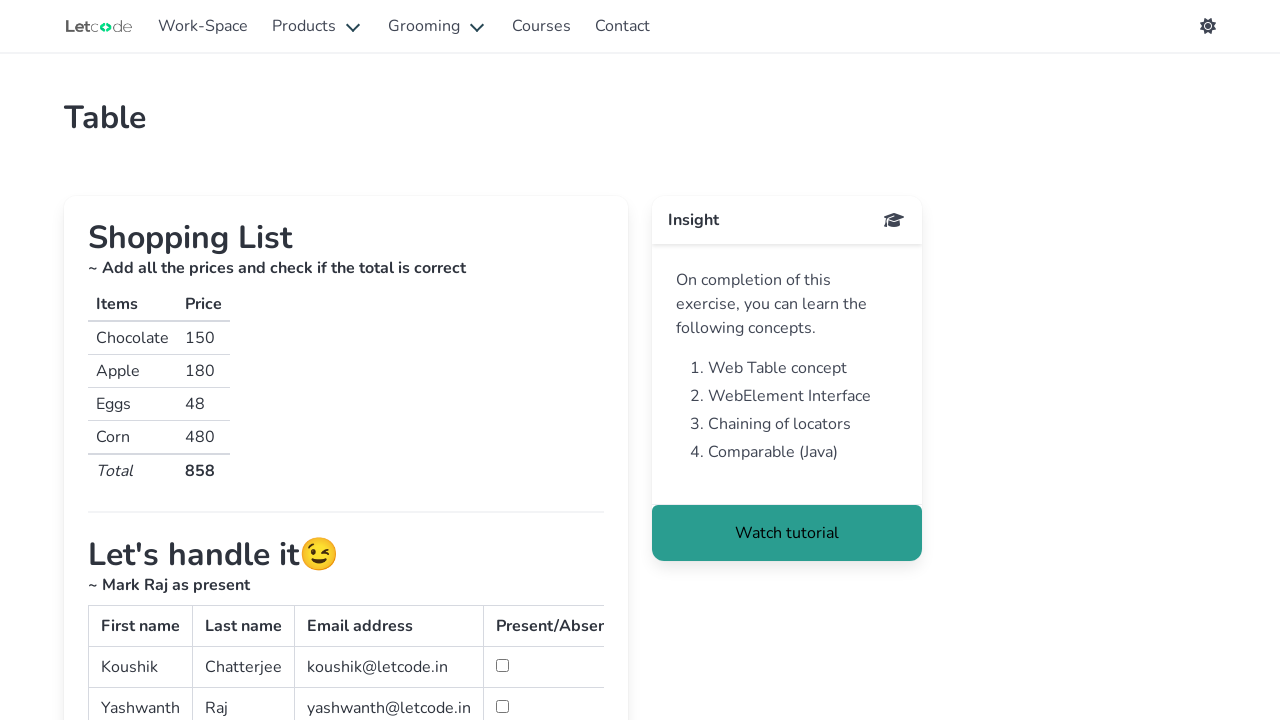

Clicked on 'Ice cream' cell to verify interactivity at (142, 360) on //tr[@class='ng-star-inserted']/td[text()='Ice cream']
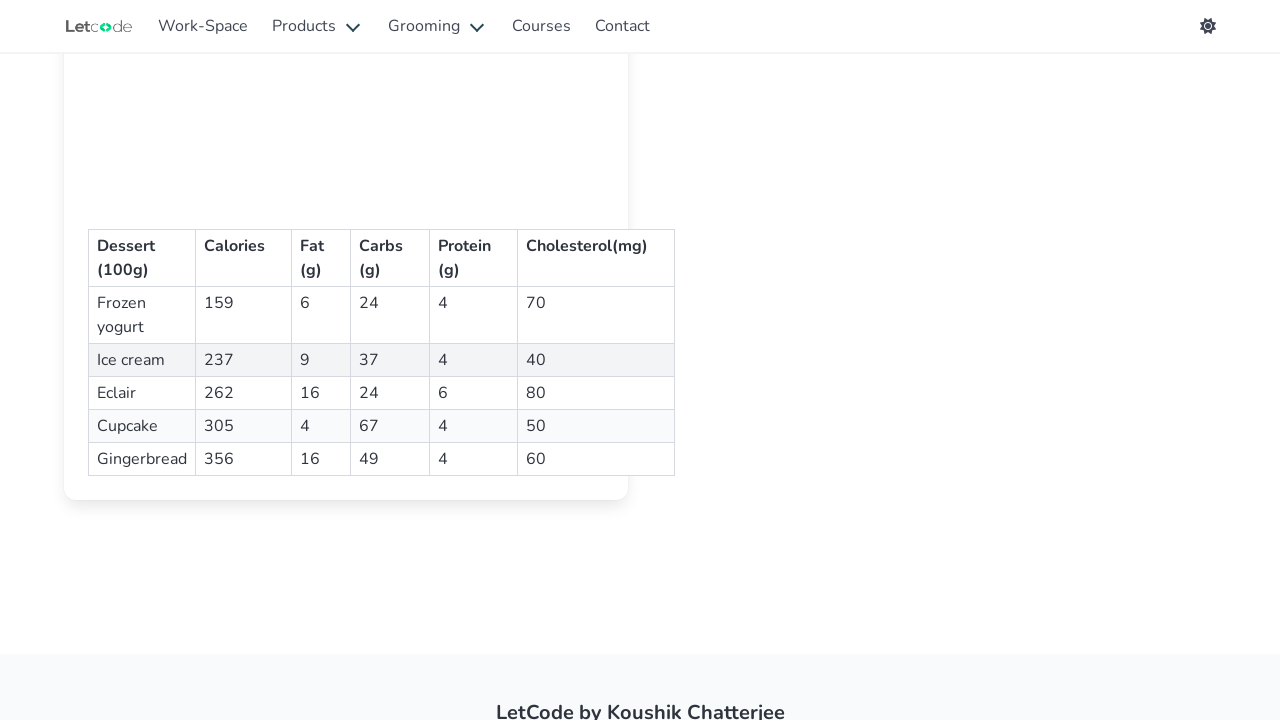

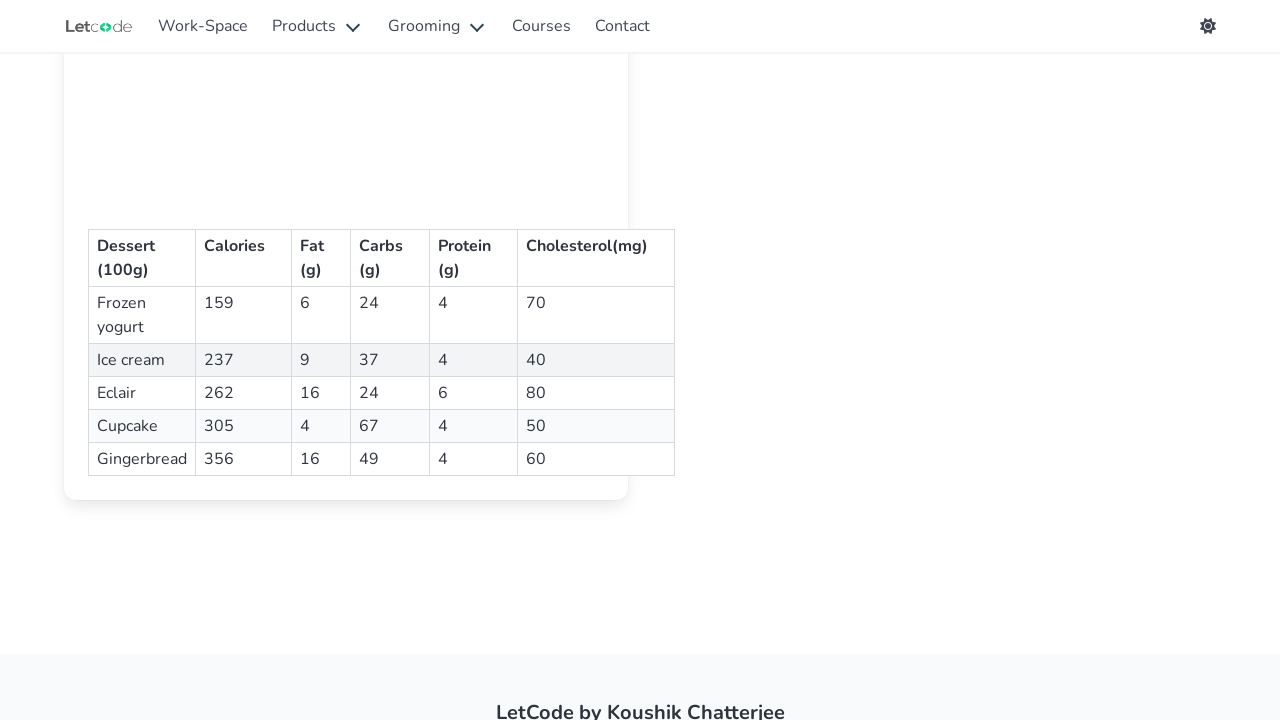